Tests a fake modal dialog (HTML-based) by clicking to open it and then clicking OK to close it

Starting URL: https://testpages.eviltester.com/styled/alerts/fake-alert-test.html

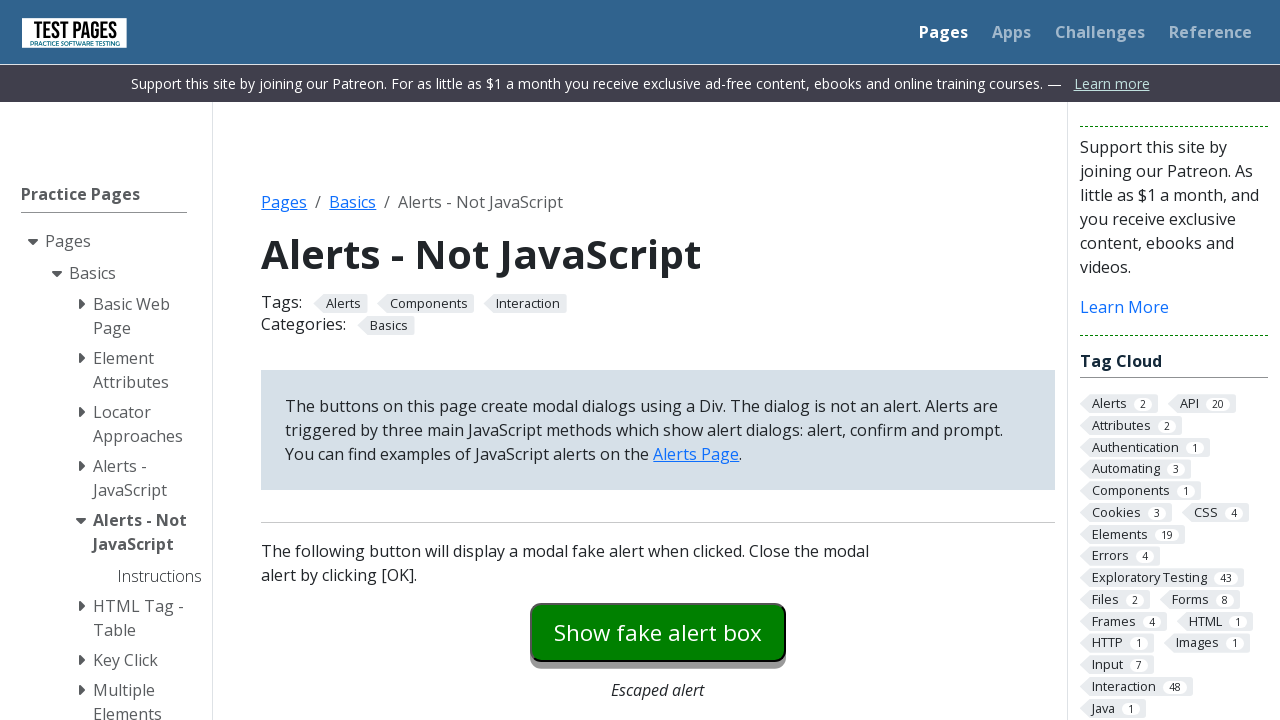

Clicked button to trigger fake modal dialog at (658, 360) on #modaldialog
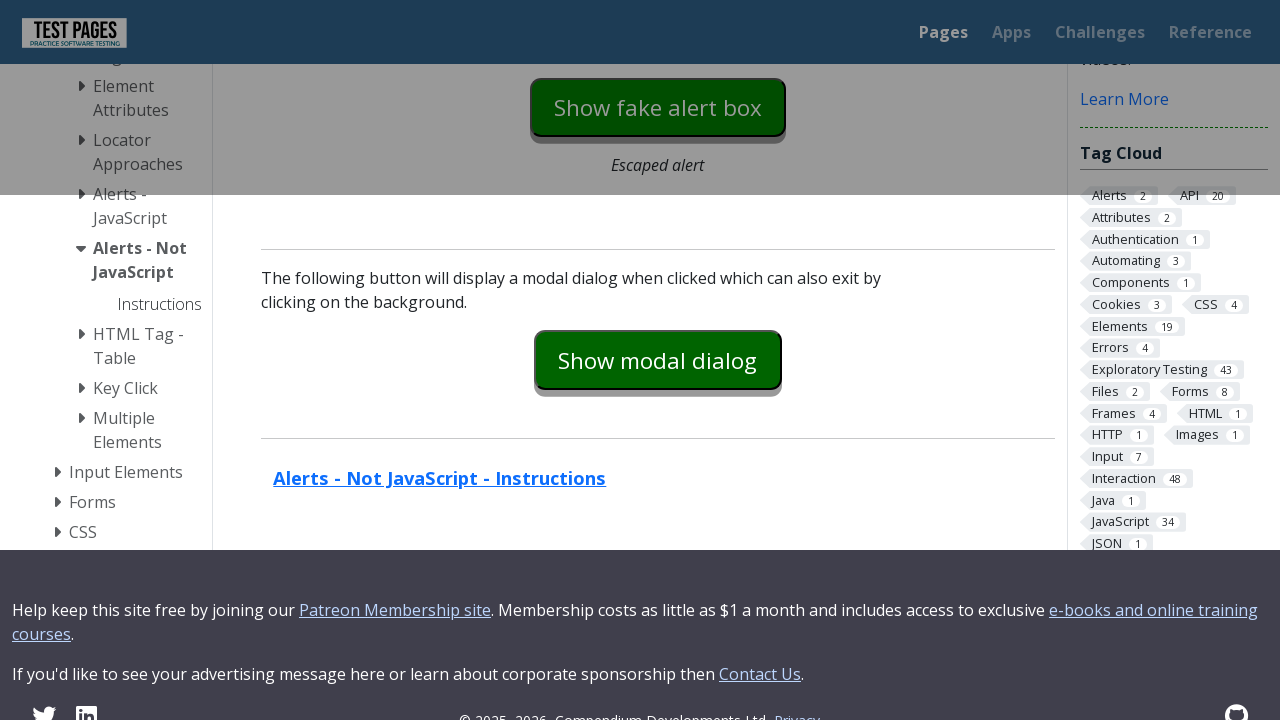

Fake modal dialog appeared
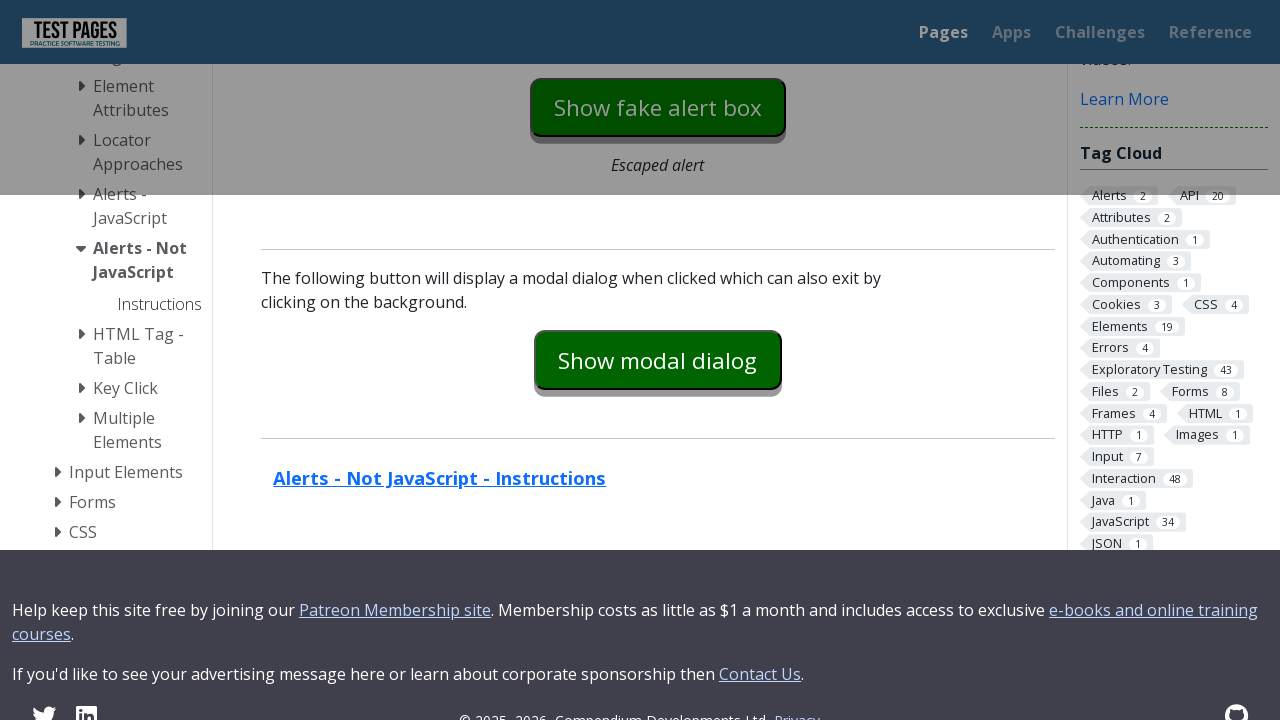

Clicked OK button to close the modal dialog at (719, 361) on #dialog-ok
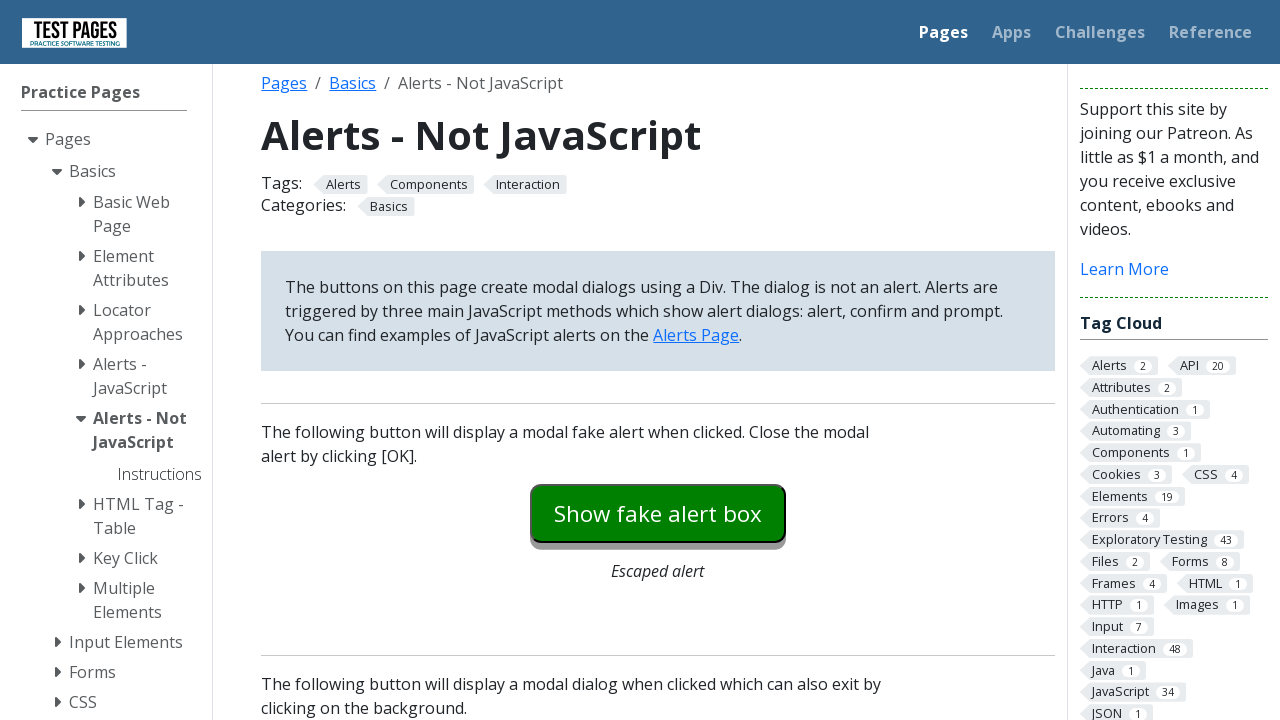

Verified that the modal dialog is closed
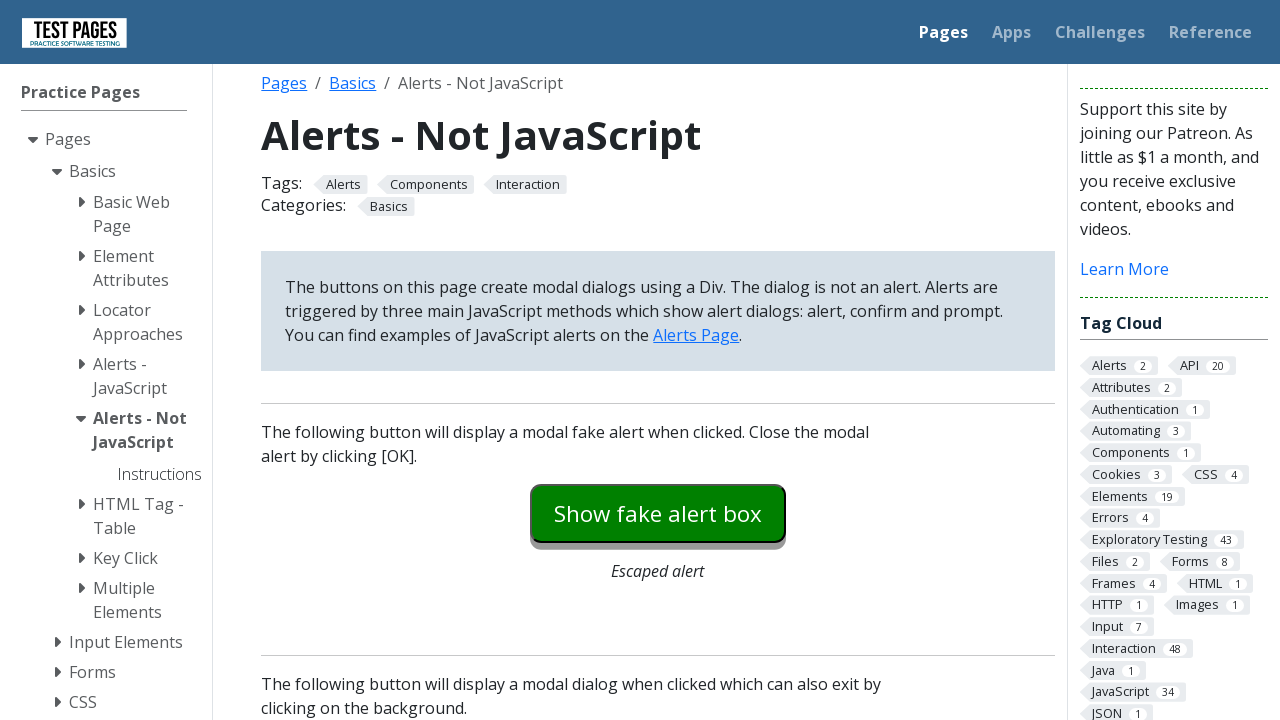

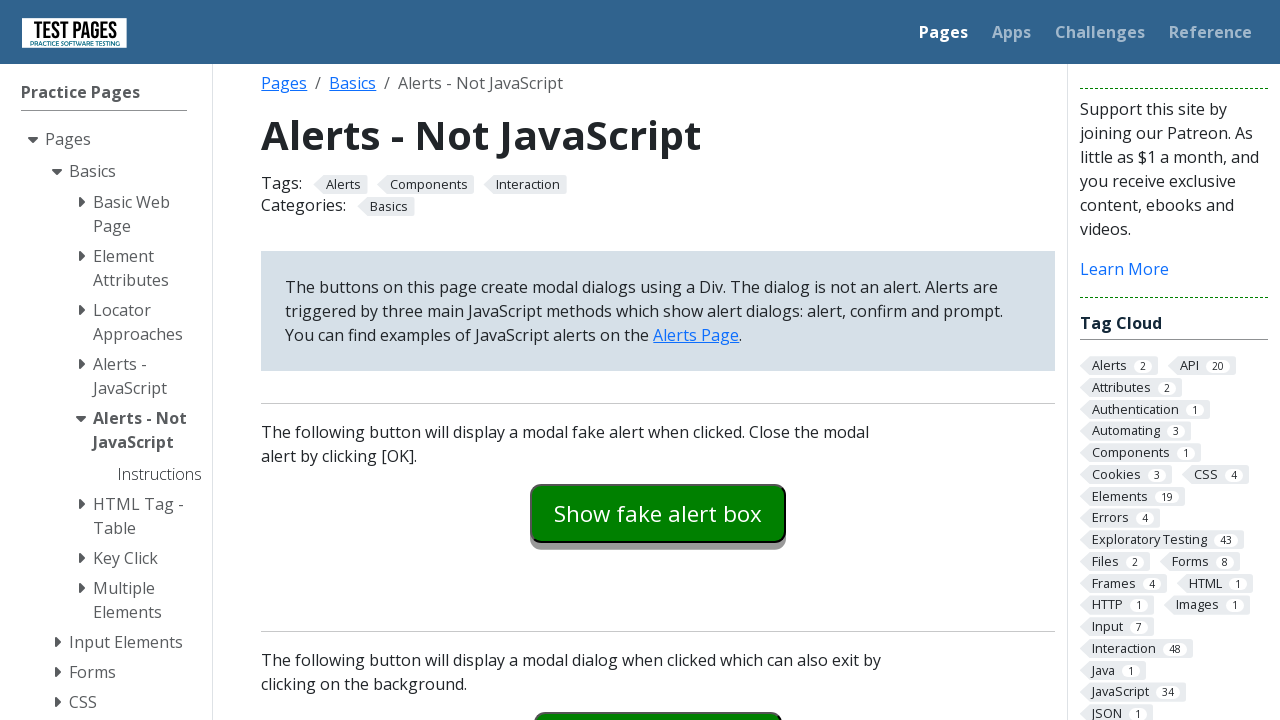